Tests popup/modal interaction on a training website by clicking a launcher button to open a modal, filling in form fields within the modal, and submitting the form.

Starting URL: https://training-support.net/webelements/popups

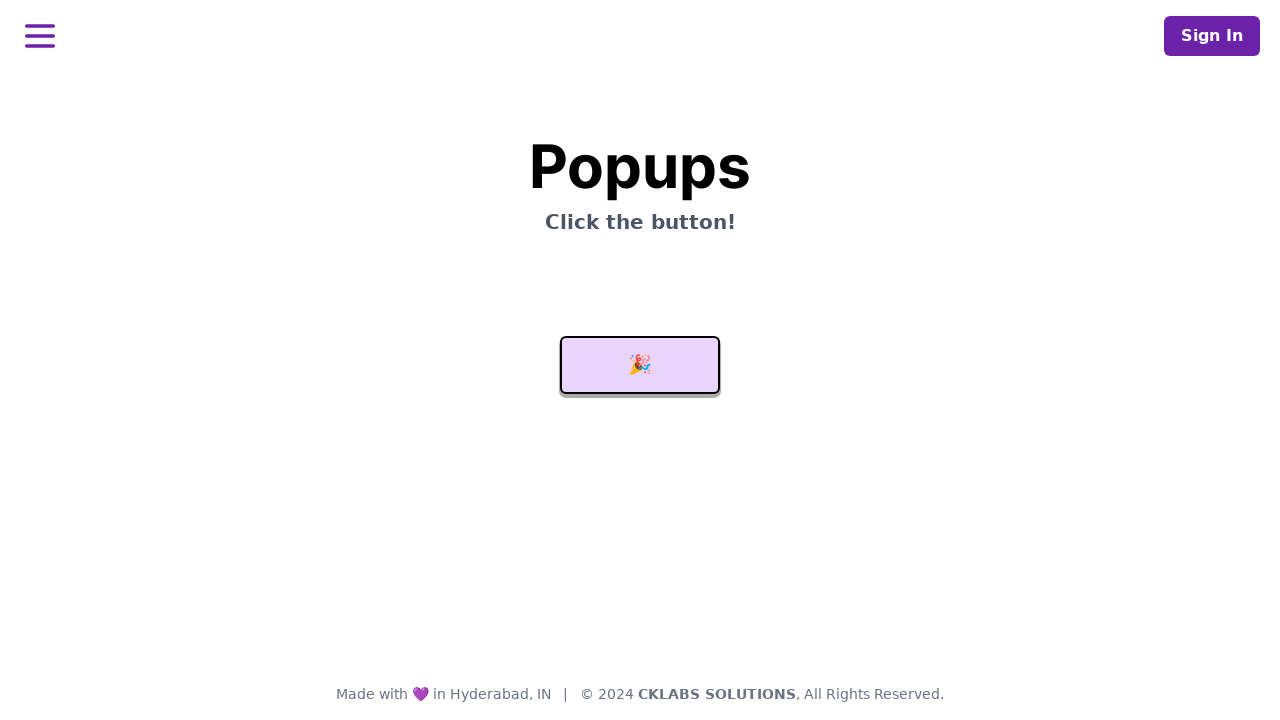

Clicked launcher button to open modal at (640, 365) on #launcher
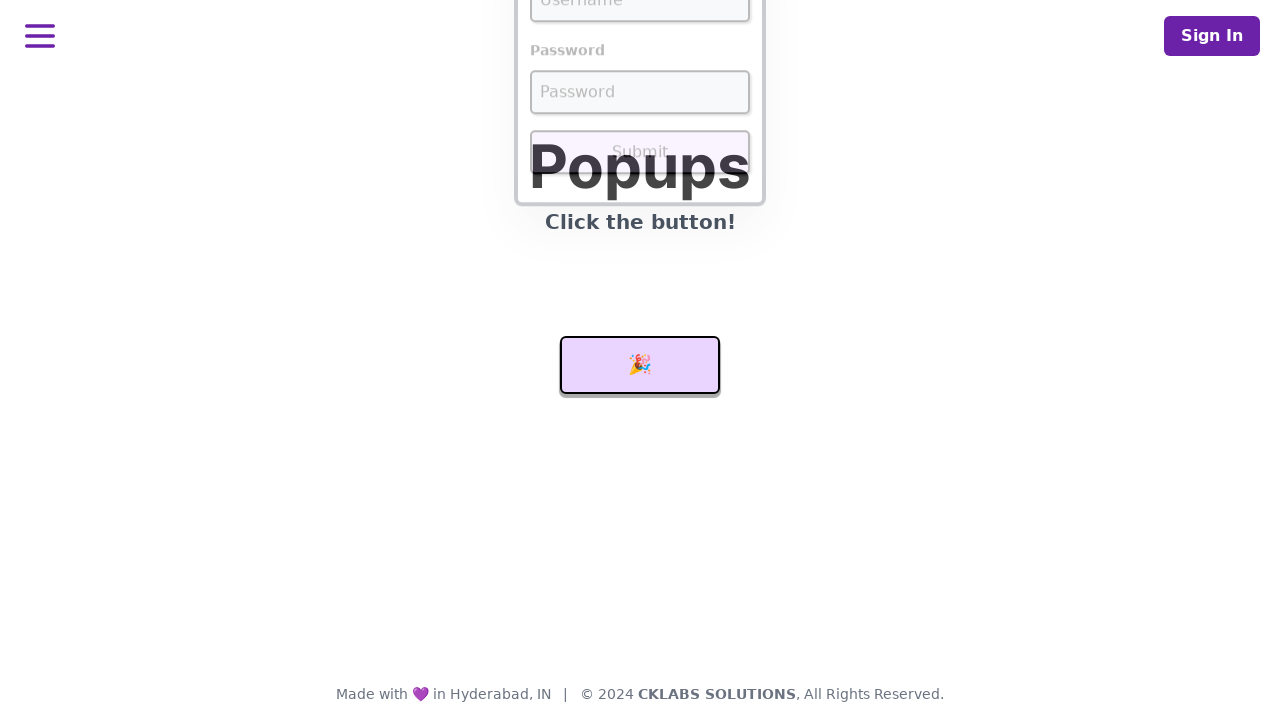

Modal appeared and username field is visible
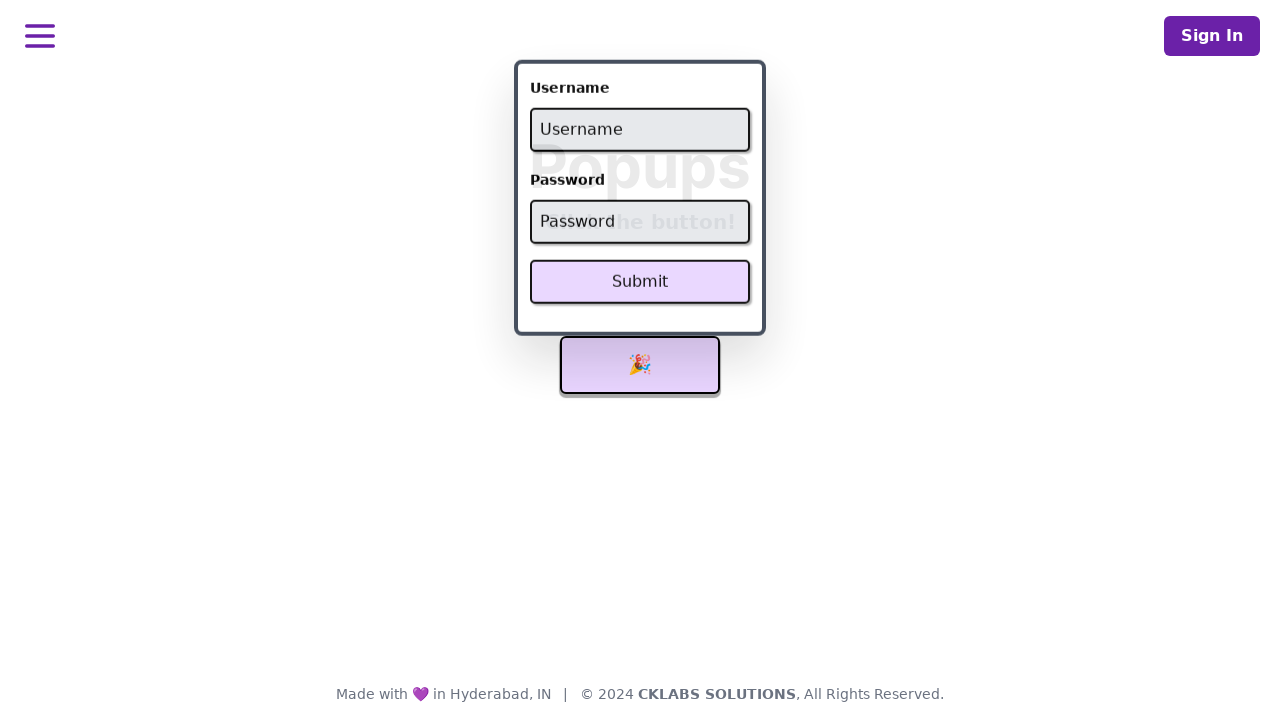

Filled username field with 'admin' on #username
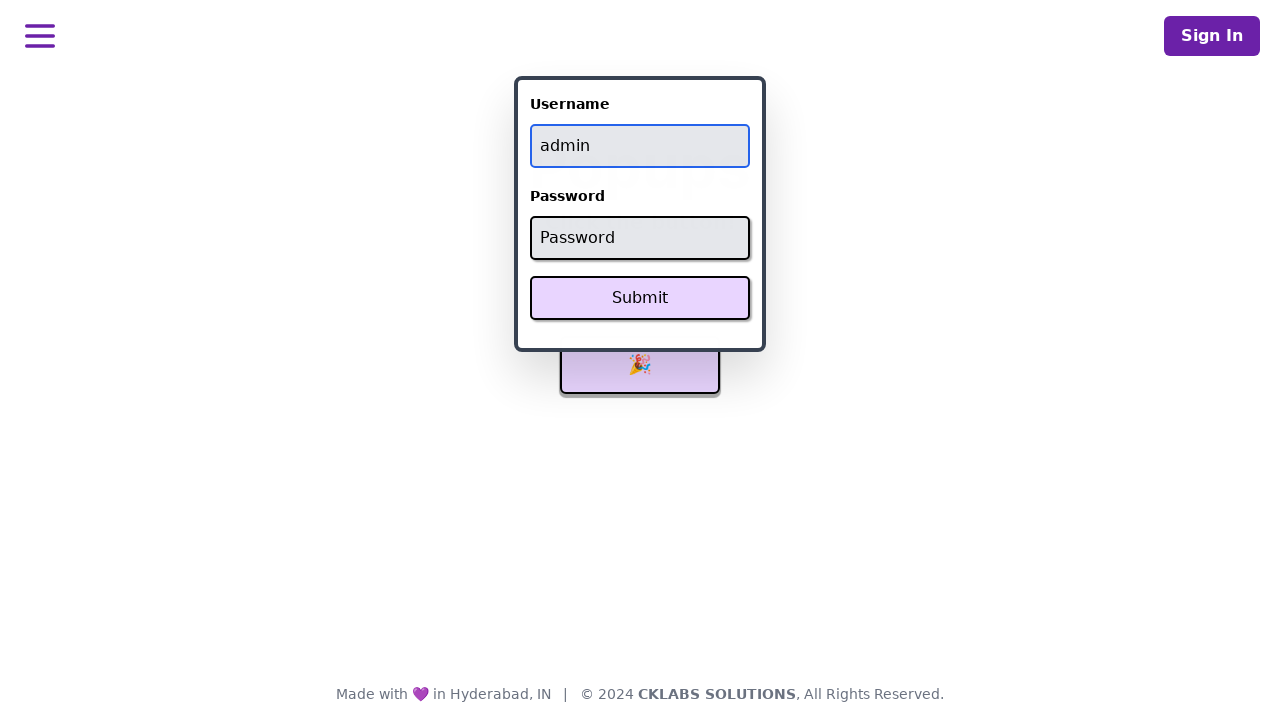

Filled password field with 'password' on #password
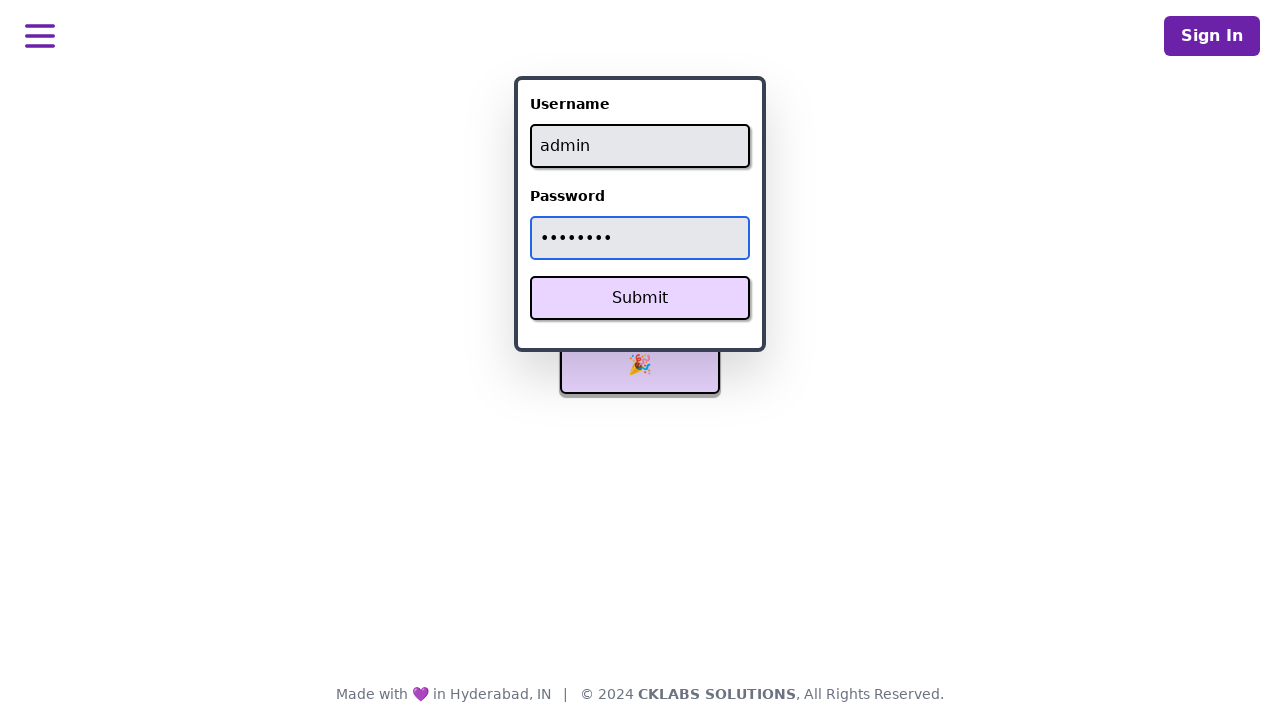

Clicked submit button to submit form at (640, 298) on xpath=//button[text()='Submit']
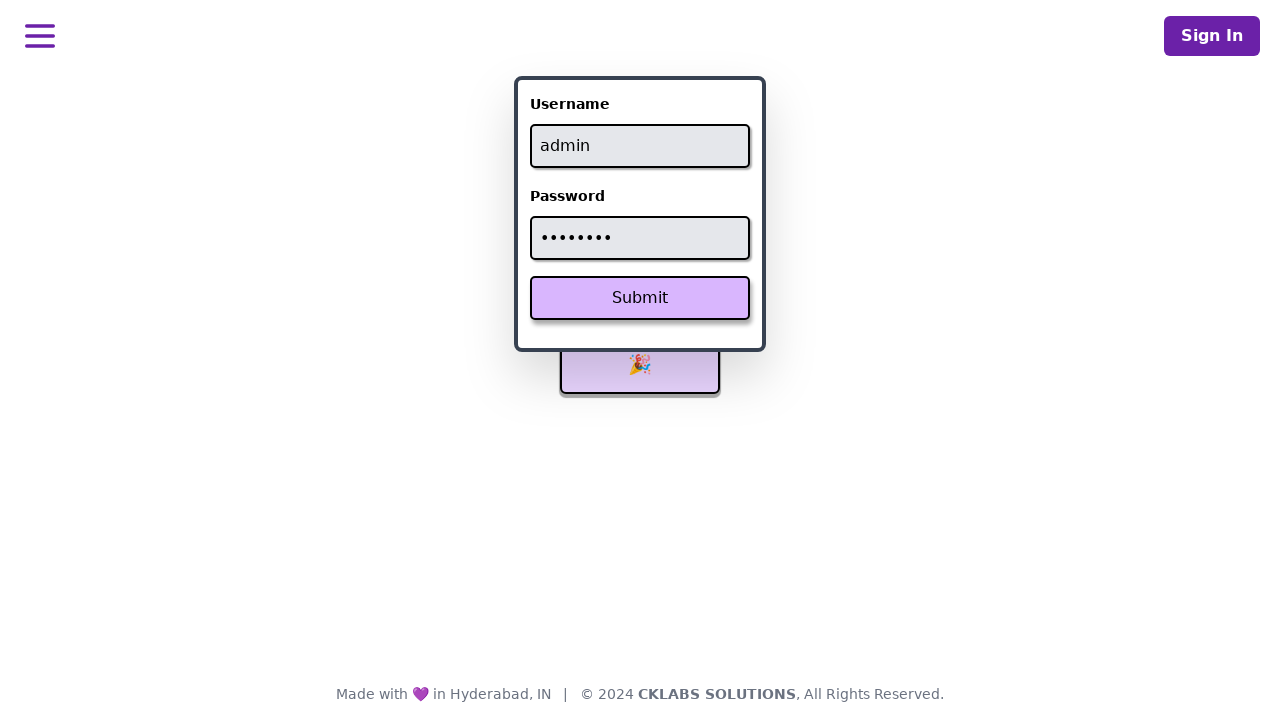

Success message appeared confirming form submission
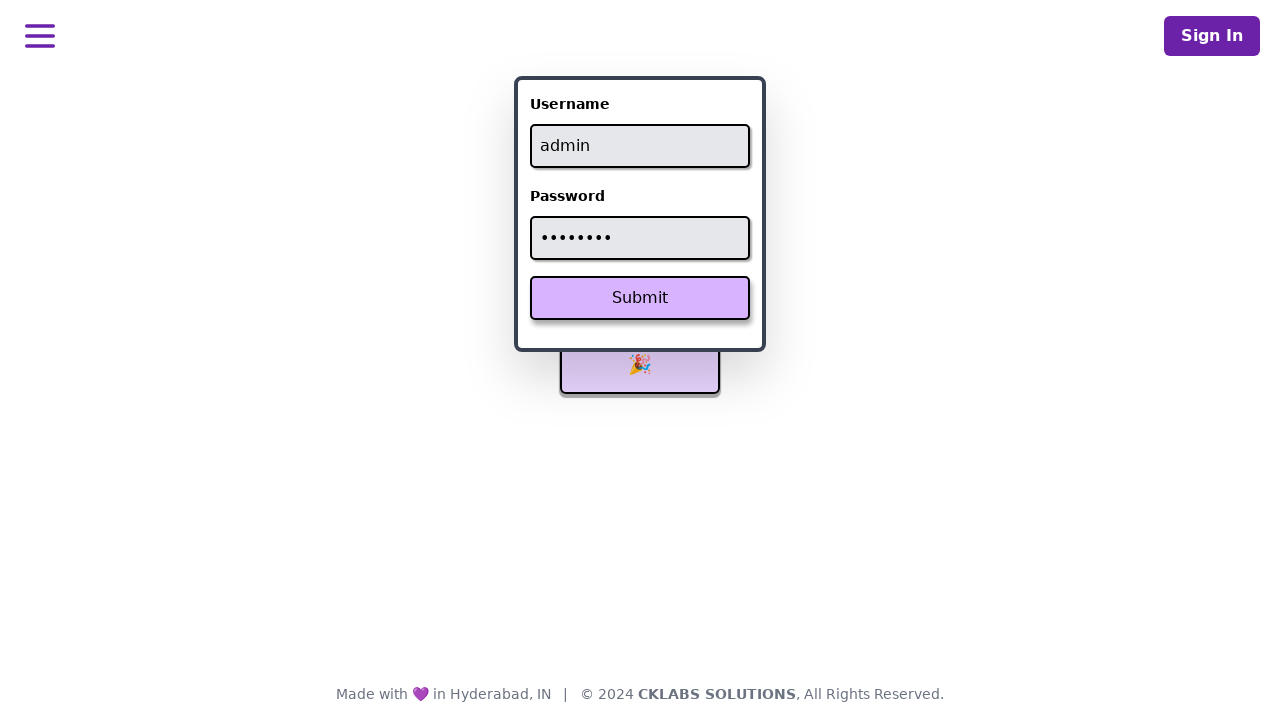

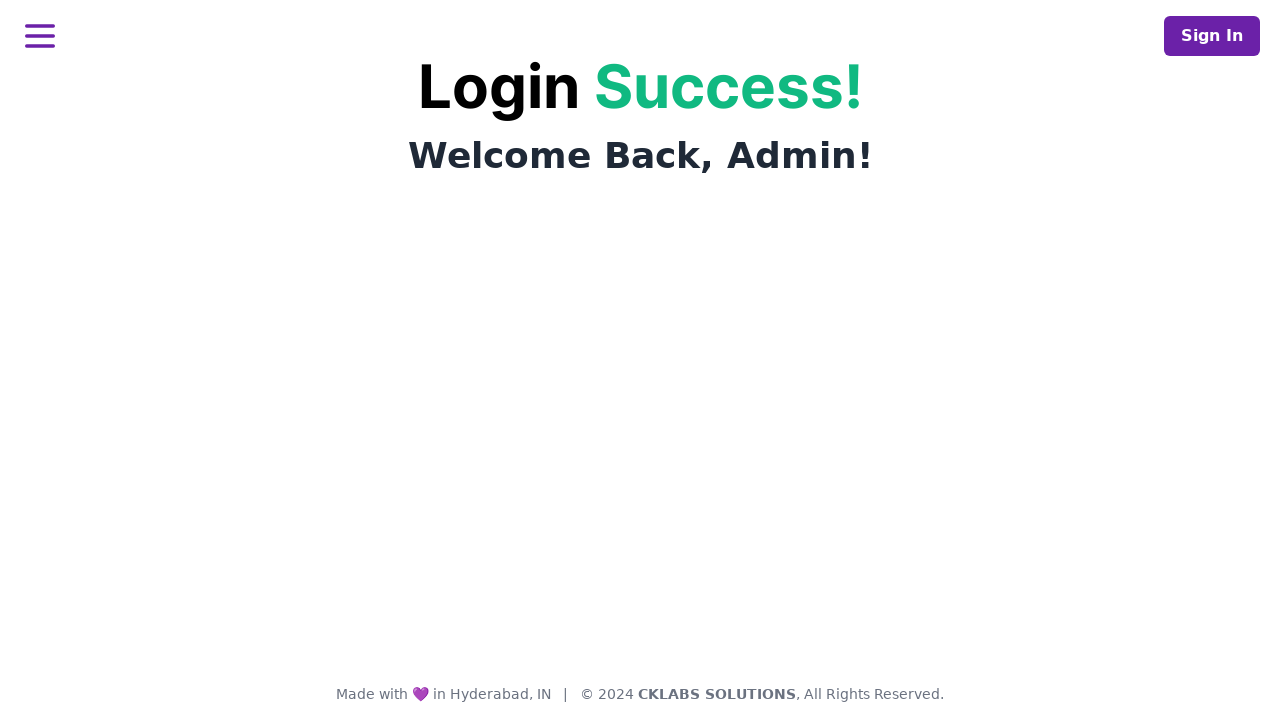